Tests that the "Clear completed" button displays when there are completed items

Starting URL: https://demo.playwright.dev/todomvc

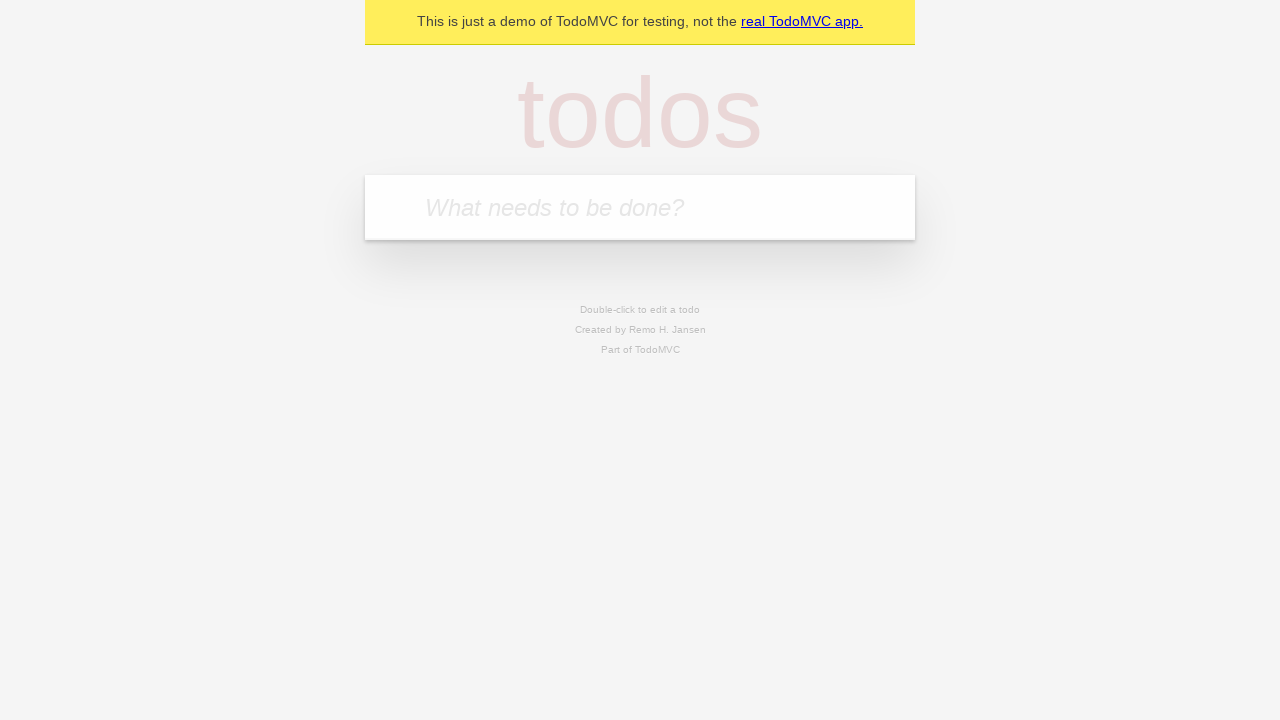

Filled todo input with 'buy some cheese' on internal:attr=[placeholder="What needs to be done?"i]
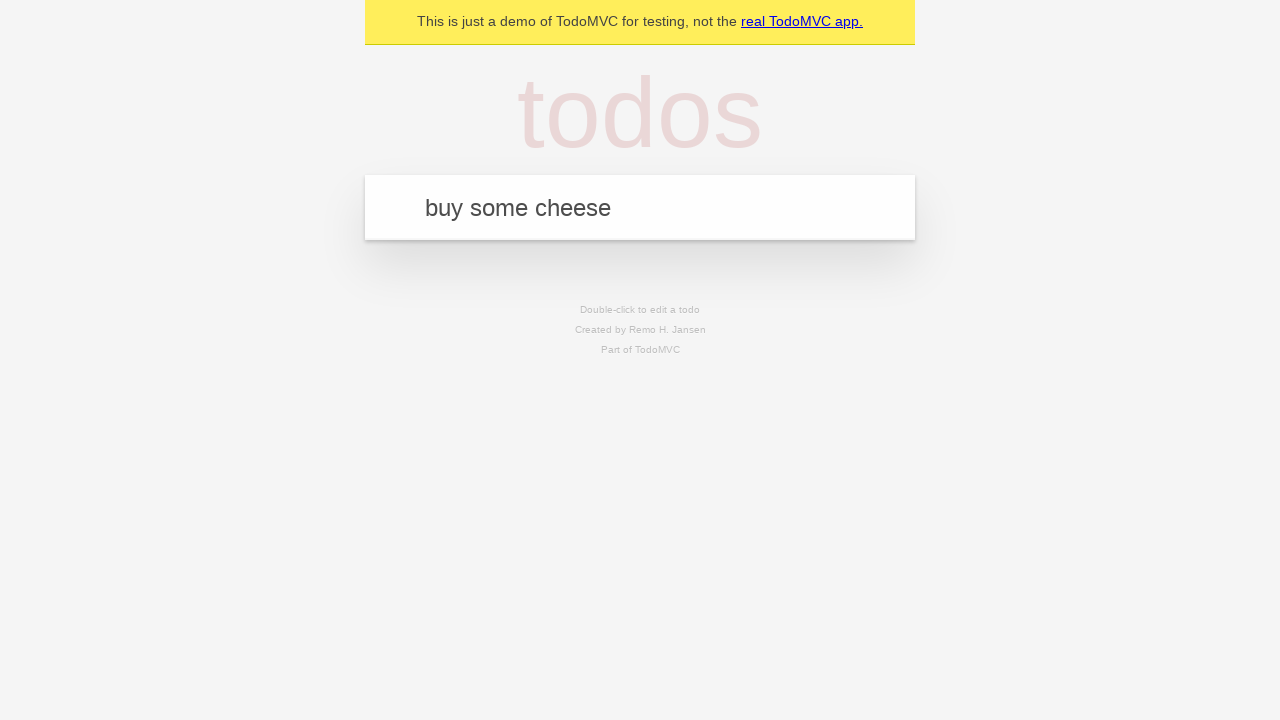

Pressed Enter to add first todo on internal:attr=[placeholder="What needs to be done?"i]
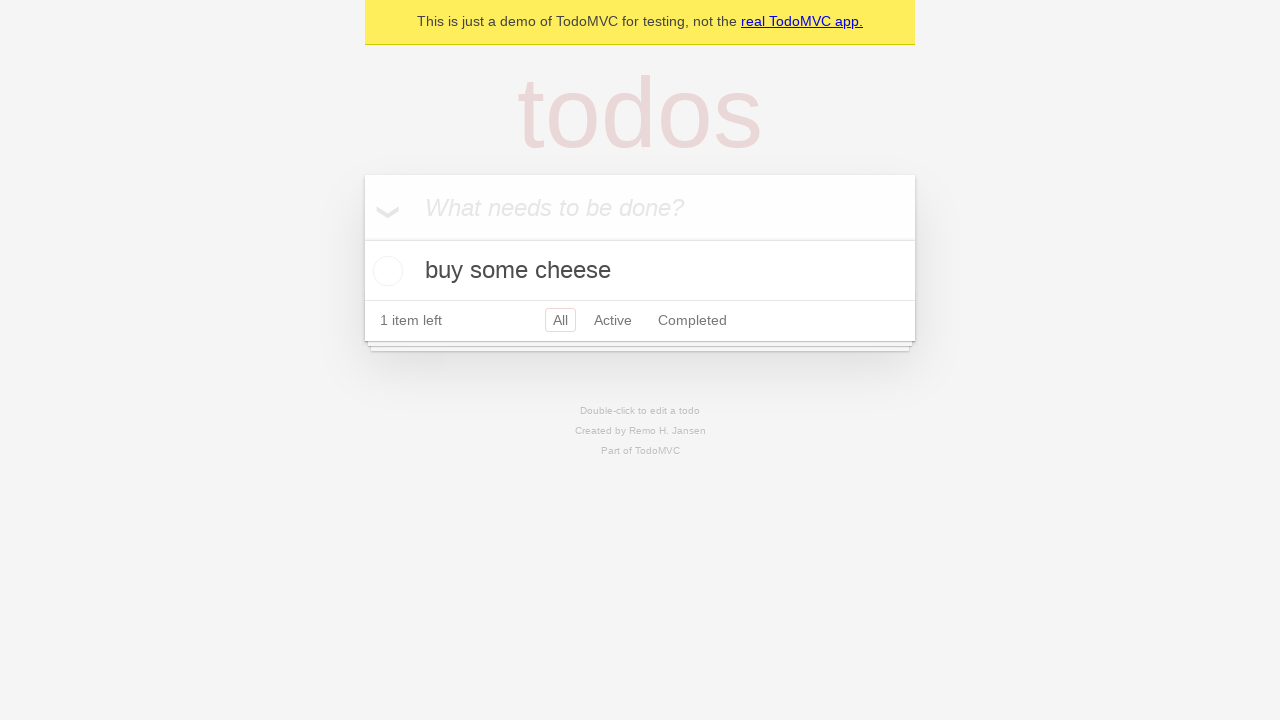

Filled todo input with 'feed the cat' on internal:attr=[placeholder="What needs to be done?"i]
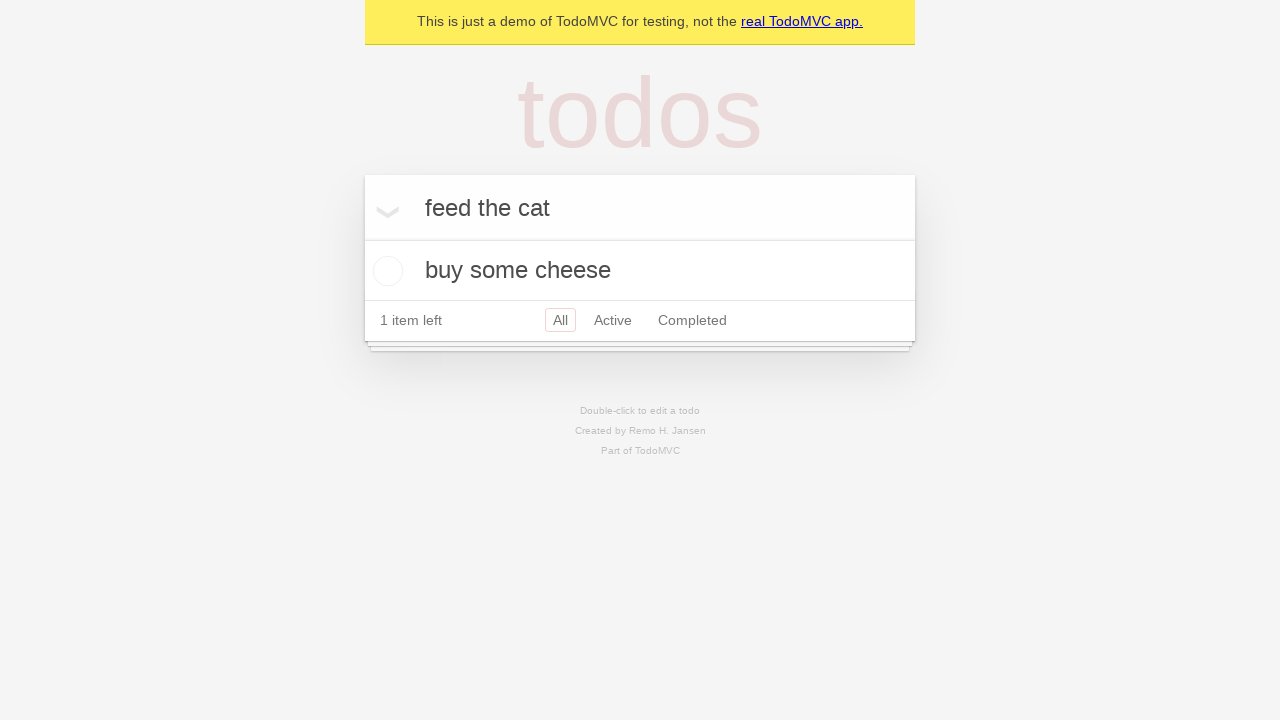

Pressed Enter to add second todo on internal:attr=[placeholder="What needs to be done?"i]
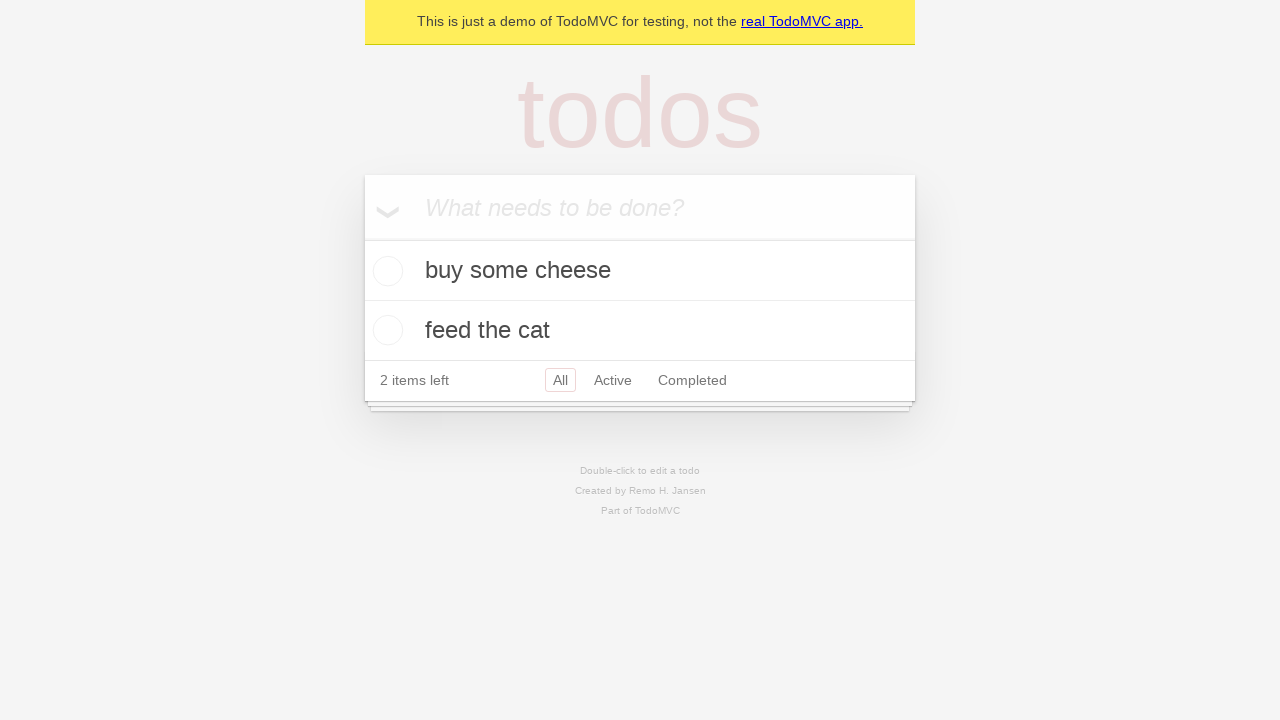

Filled todo input with 'book a doctors appointment' on internal:attr=[placeholder="What needs to be done?"i]
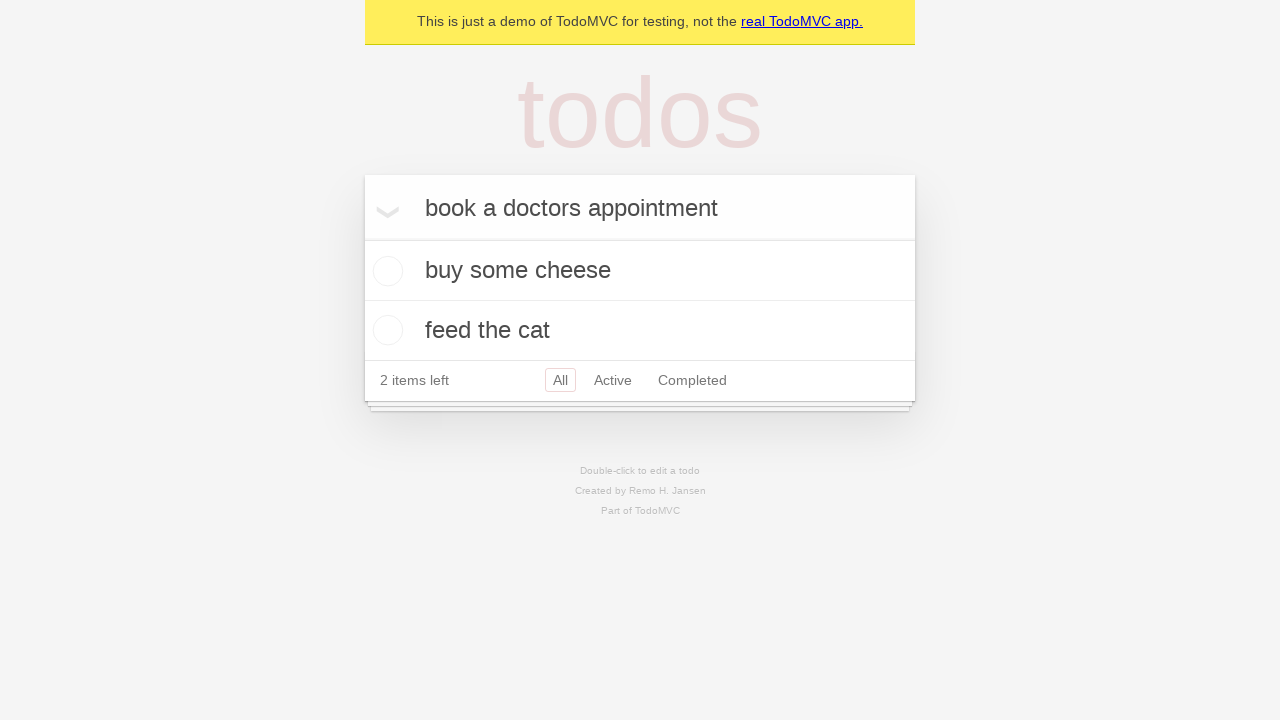

Pressed Enter to add third todo on internal:attr=[placeholder="What needs to be done?"i]
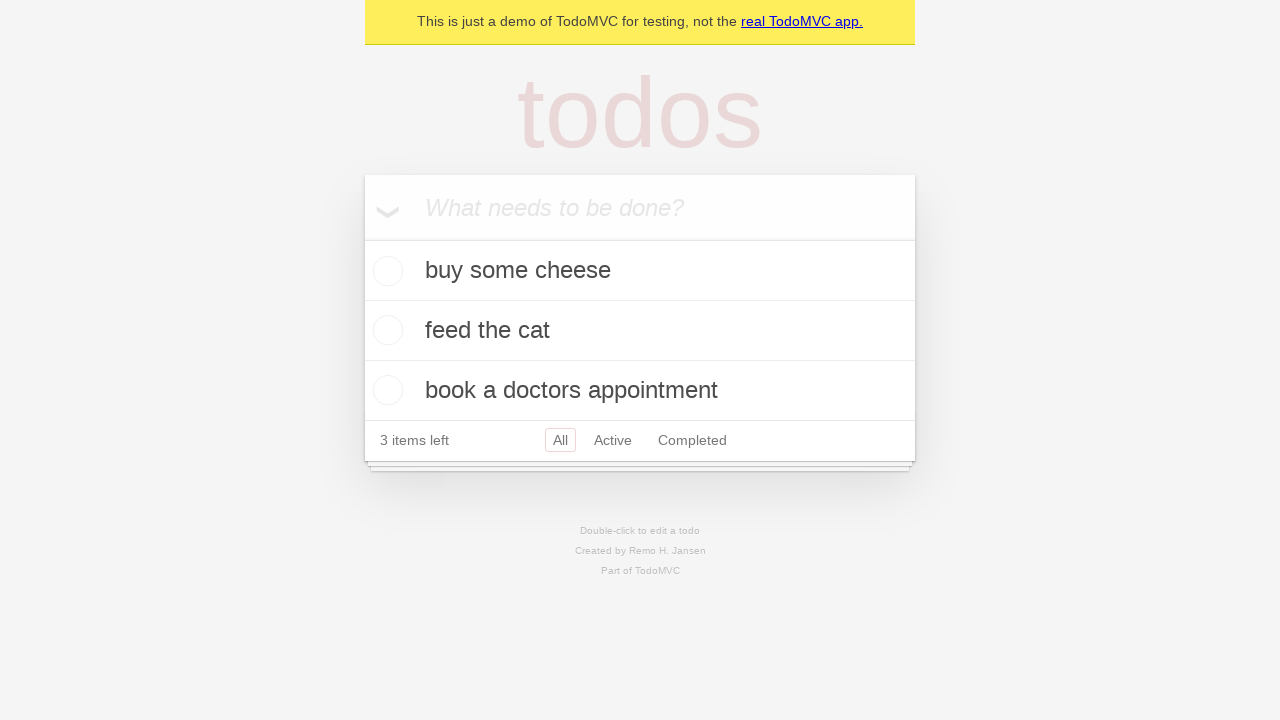

Checked the first todo item to mark it as completed at (385, 271) on .todo-list li .toggle >> nth=0
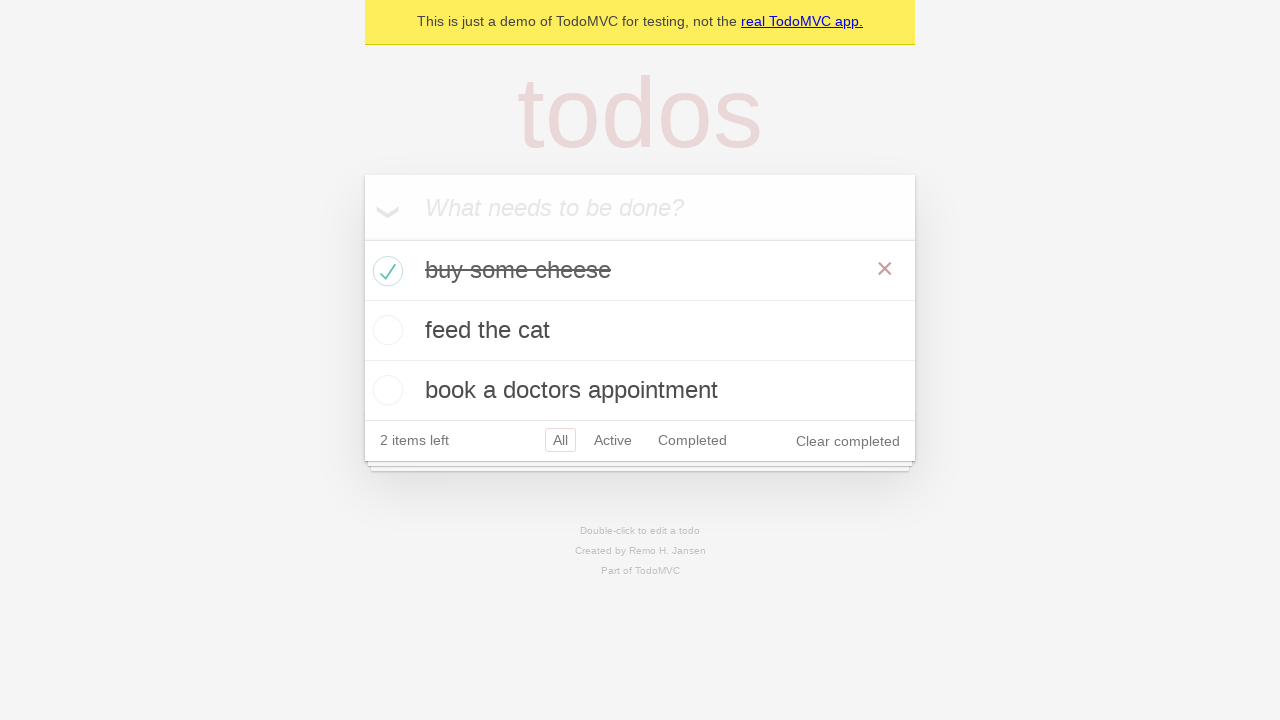

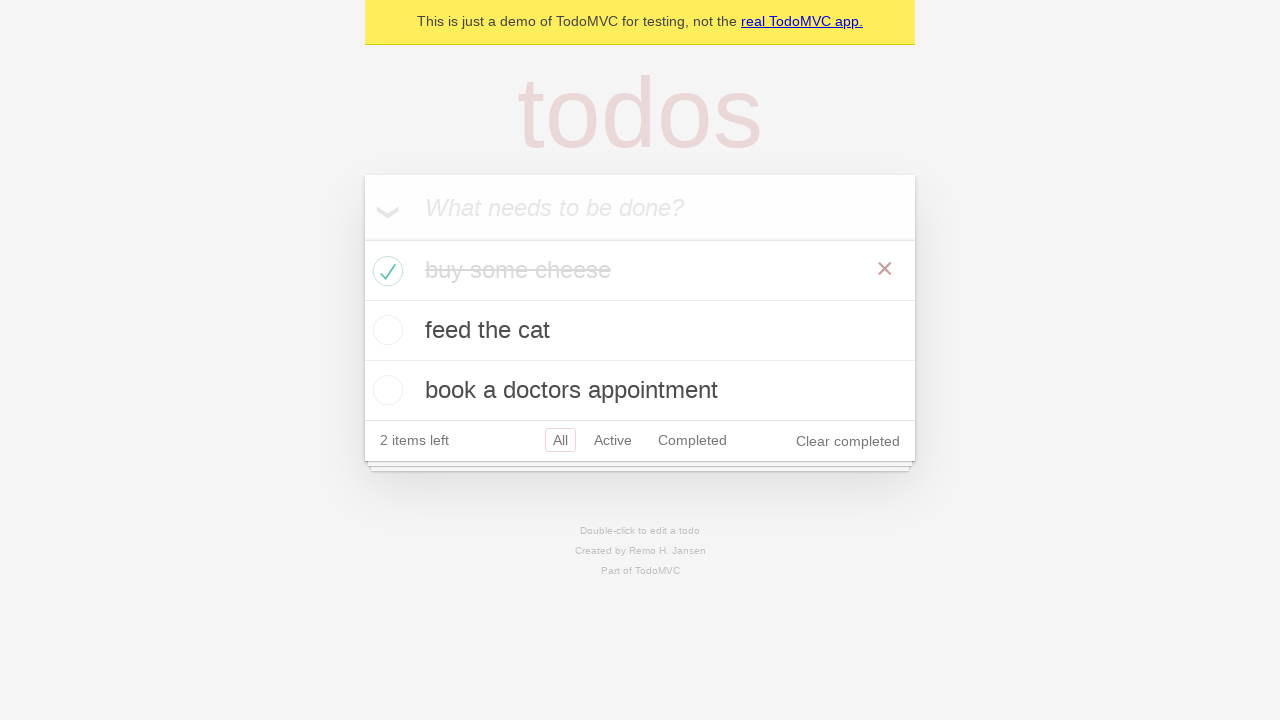